Tests YouTube search functionality by entering a search query "pavan kalyan" in the search box and pressing Enter, then verifying the results page URL.

Starting URL: https://www.youtube.com

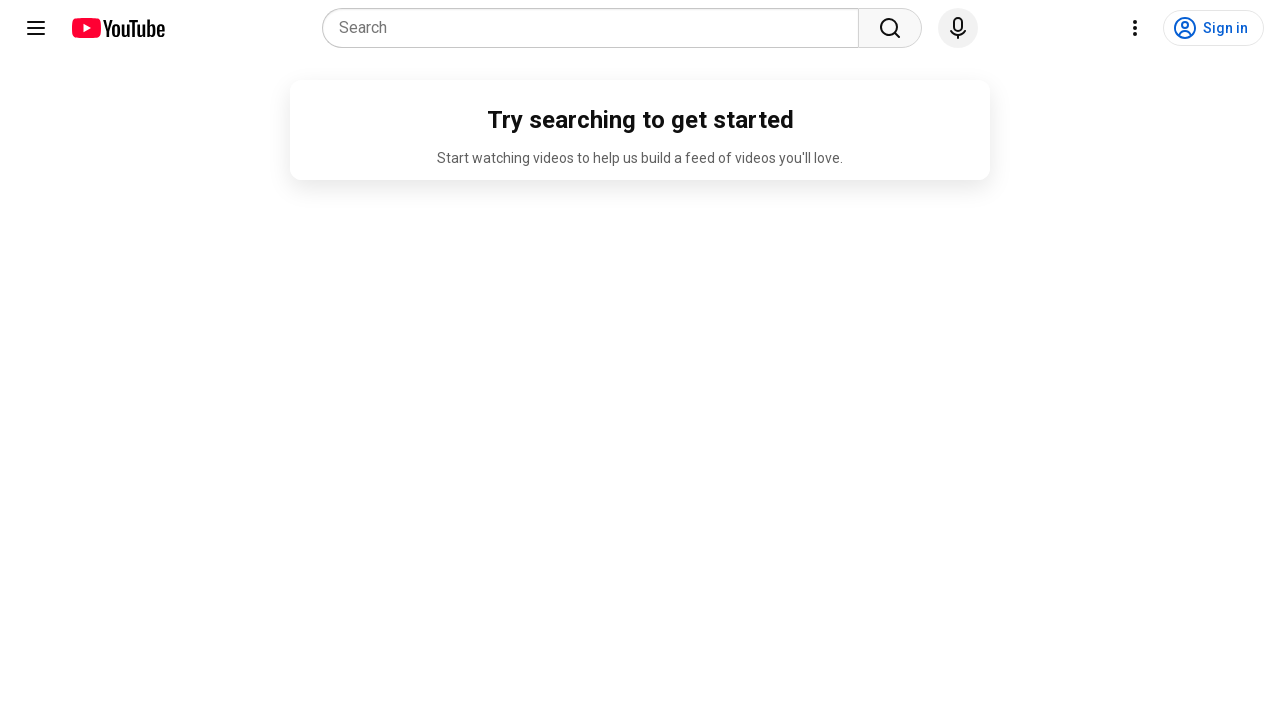

Filled YouTube search box with 'pavan kalyan' on internal:attr=[placeholder="Search"i]
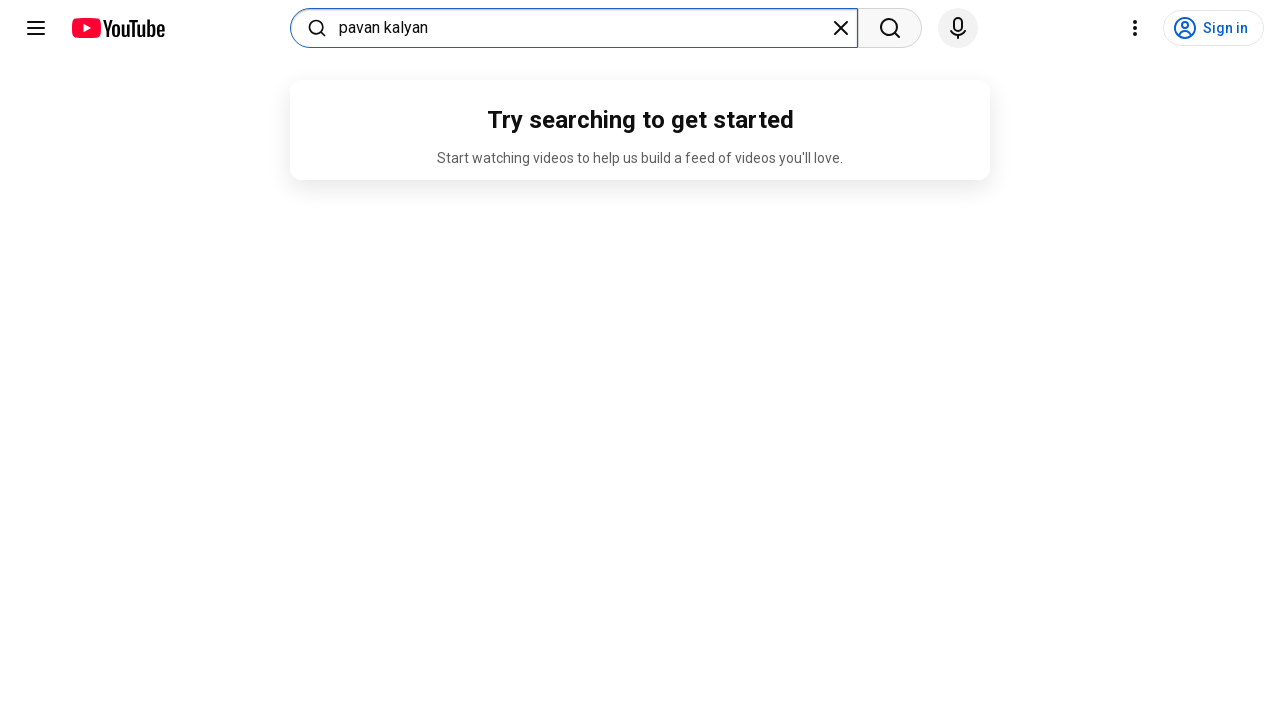

Pressed Enter to submit search query on internal:attr=[placeholder="Search"i]
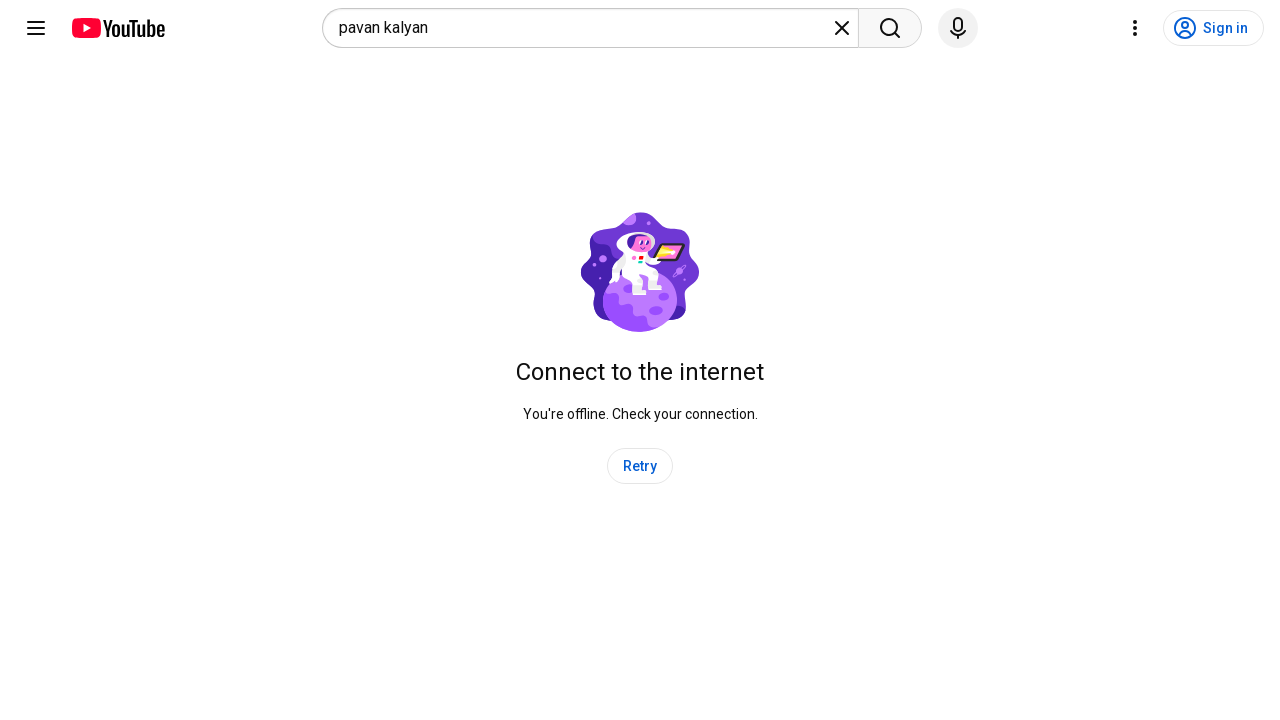

Verified navigation to YouTube search results page for 'pavan kalyan'
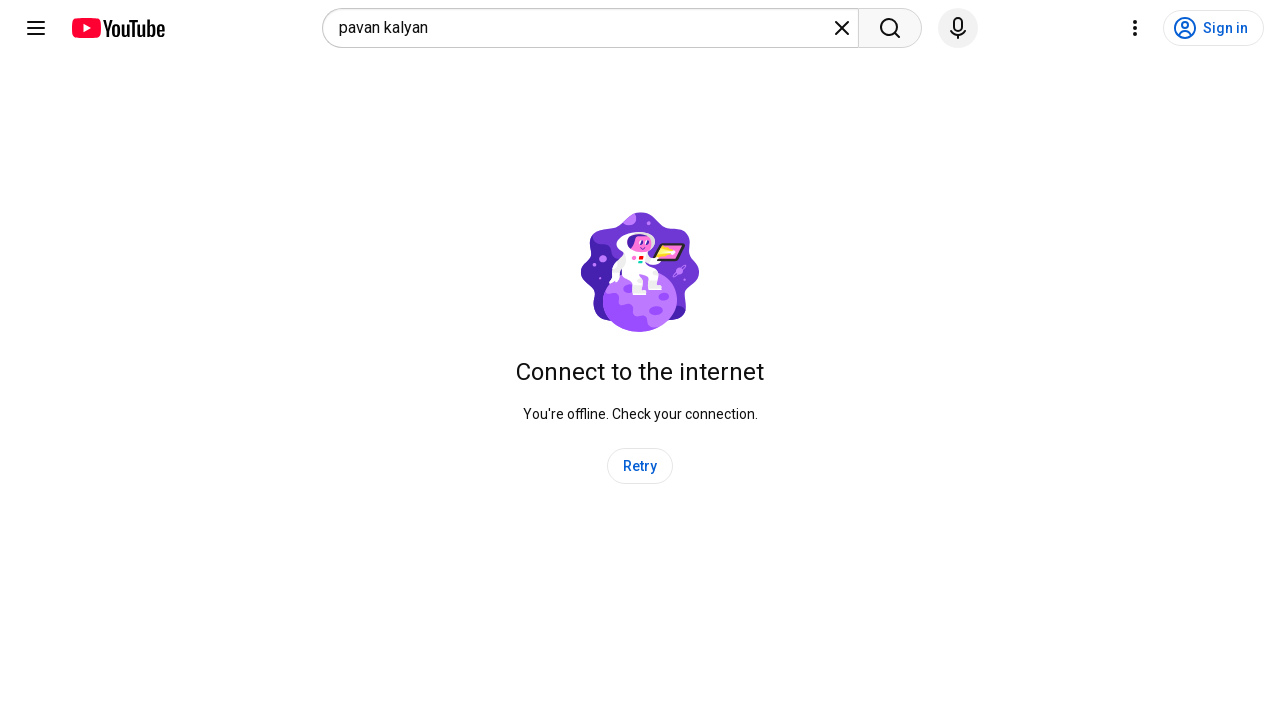

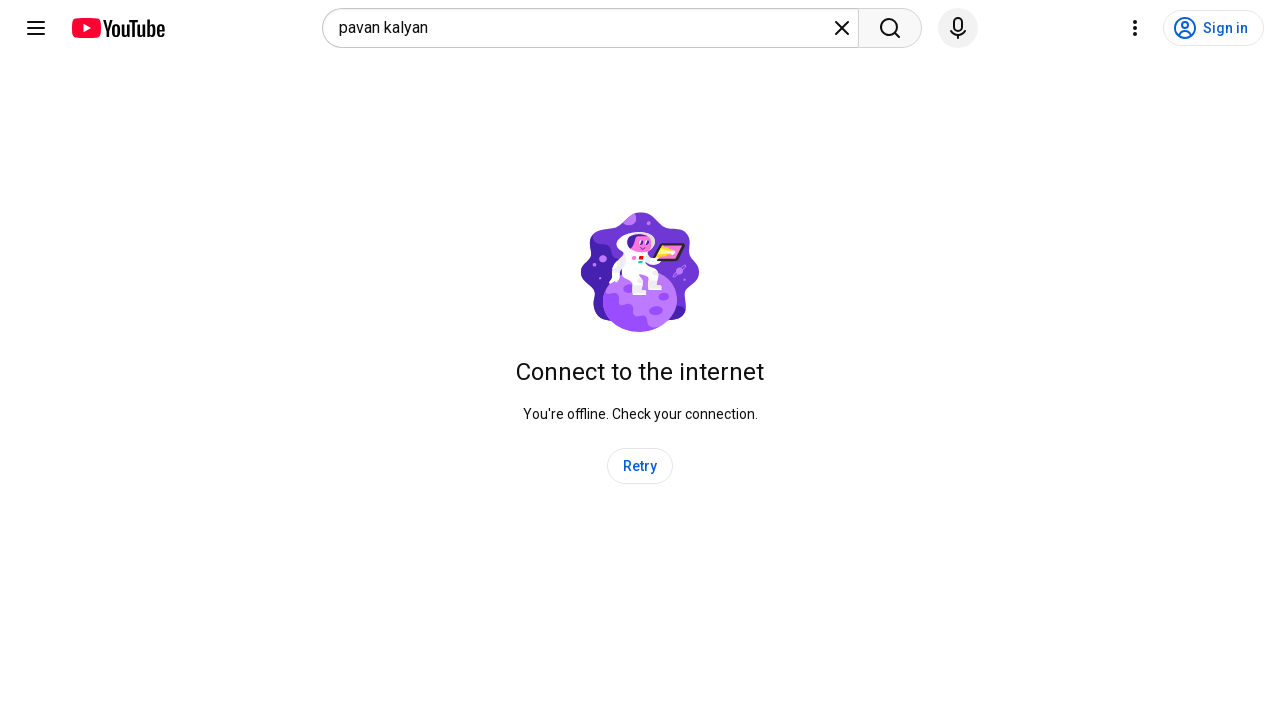